Tests prompt box functionality by clicking the prompt button, entering text, and accepting the dialog

Starting URL: https://demoqa.com/alerts

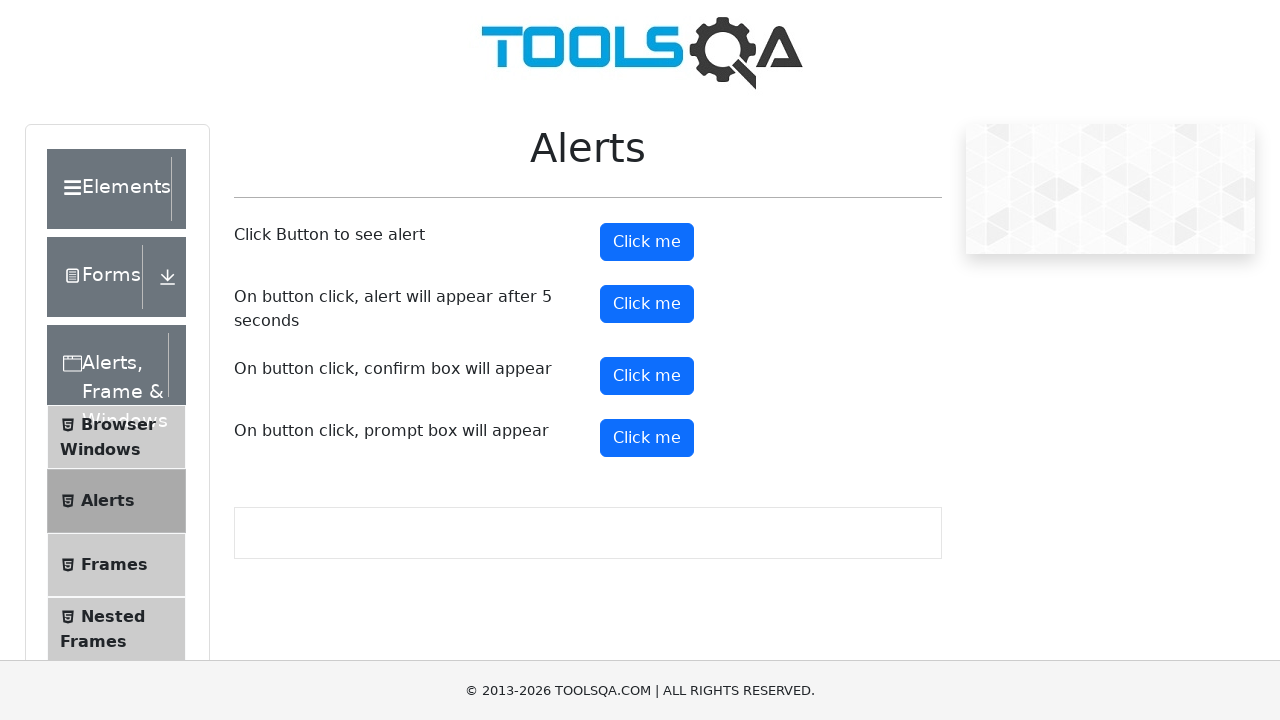

Set up dialog handler for prompt box
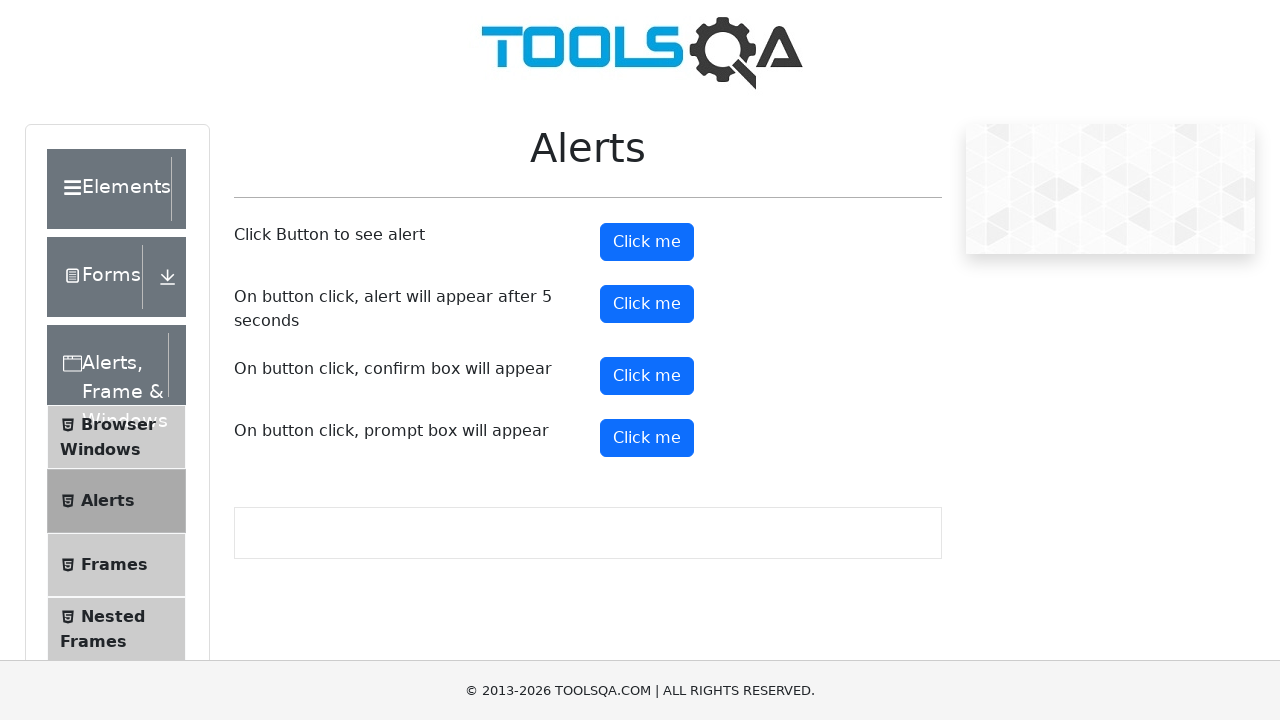

Clicked prompt button to open prompt dialog at (647, 438) on #promtButton
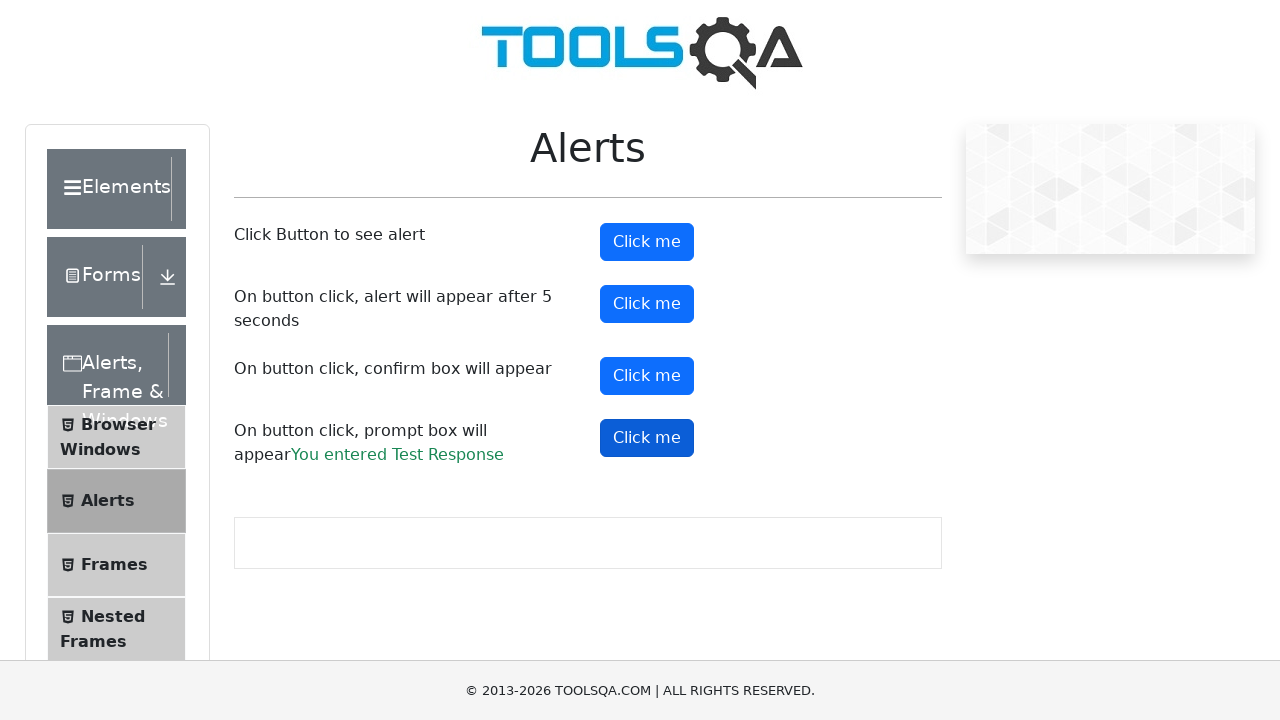

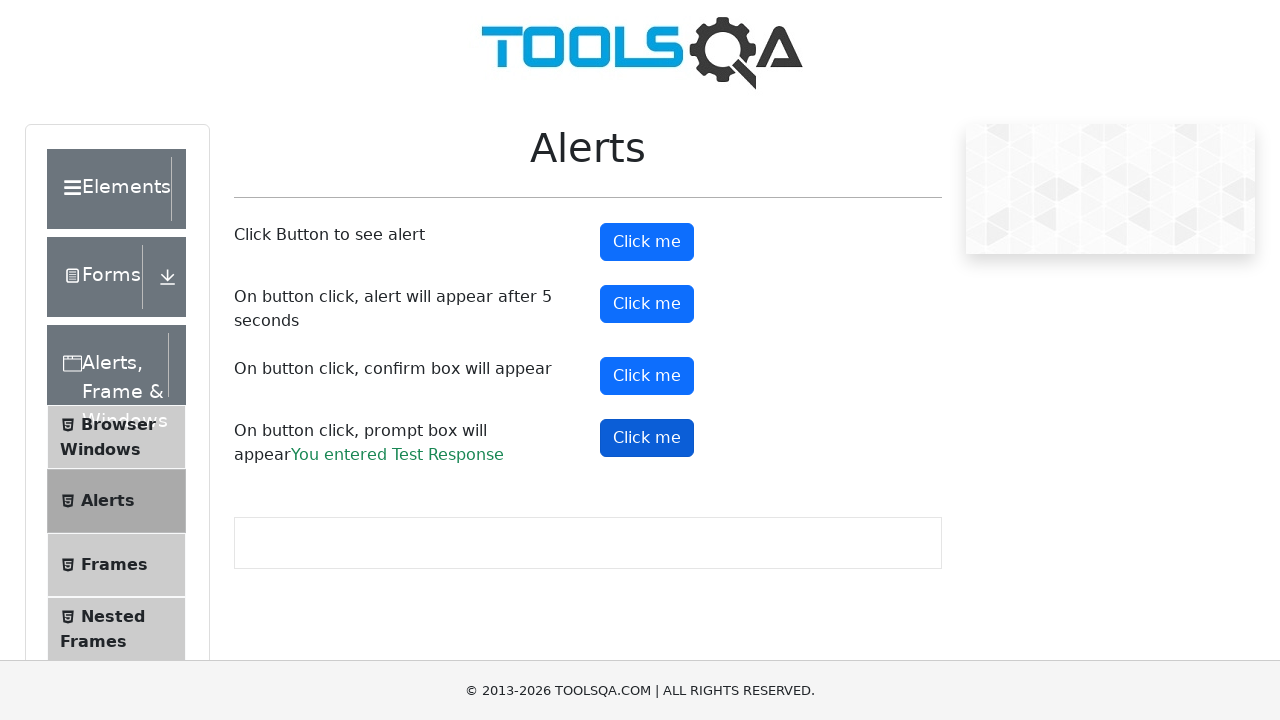